Tests complete checkout flow by adding an item to cart, proceeding to checkout, filling billing details form, selecting payment method, and placing an order.

Starting URL: https://practice.automationtesting.in/

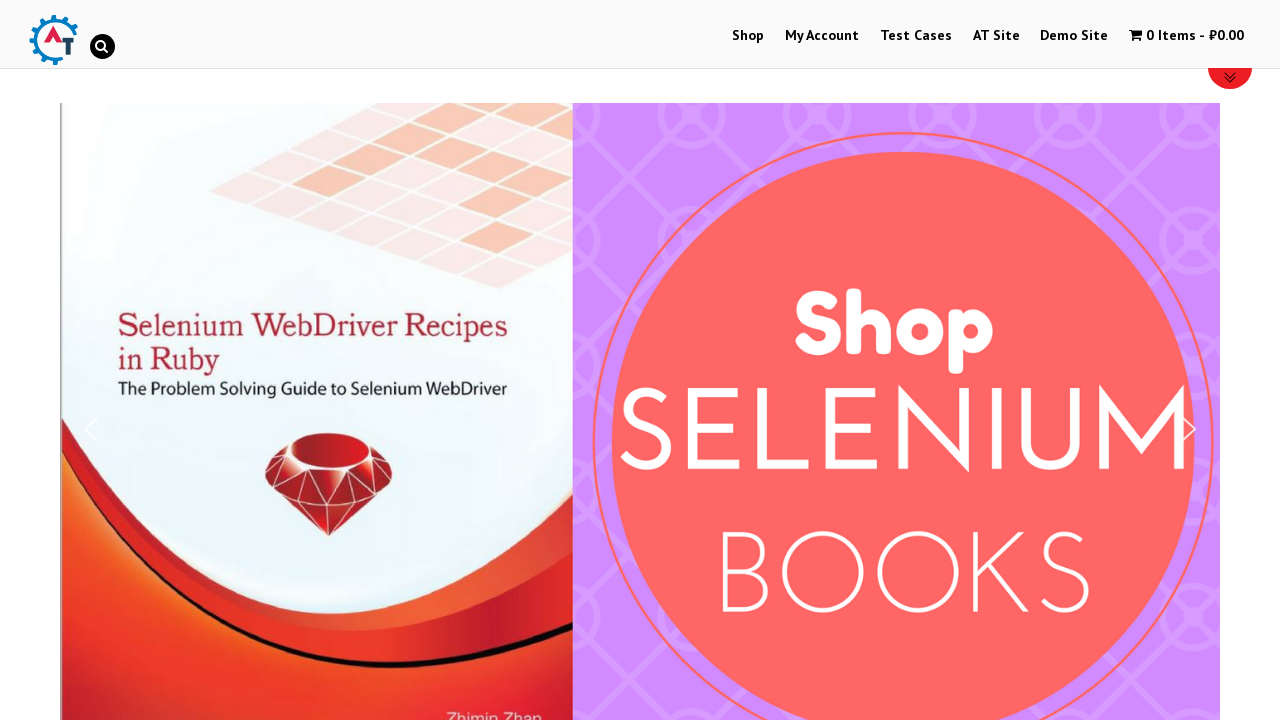

Clicked Shop menu at (748, 36) on #menu-item-40
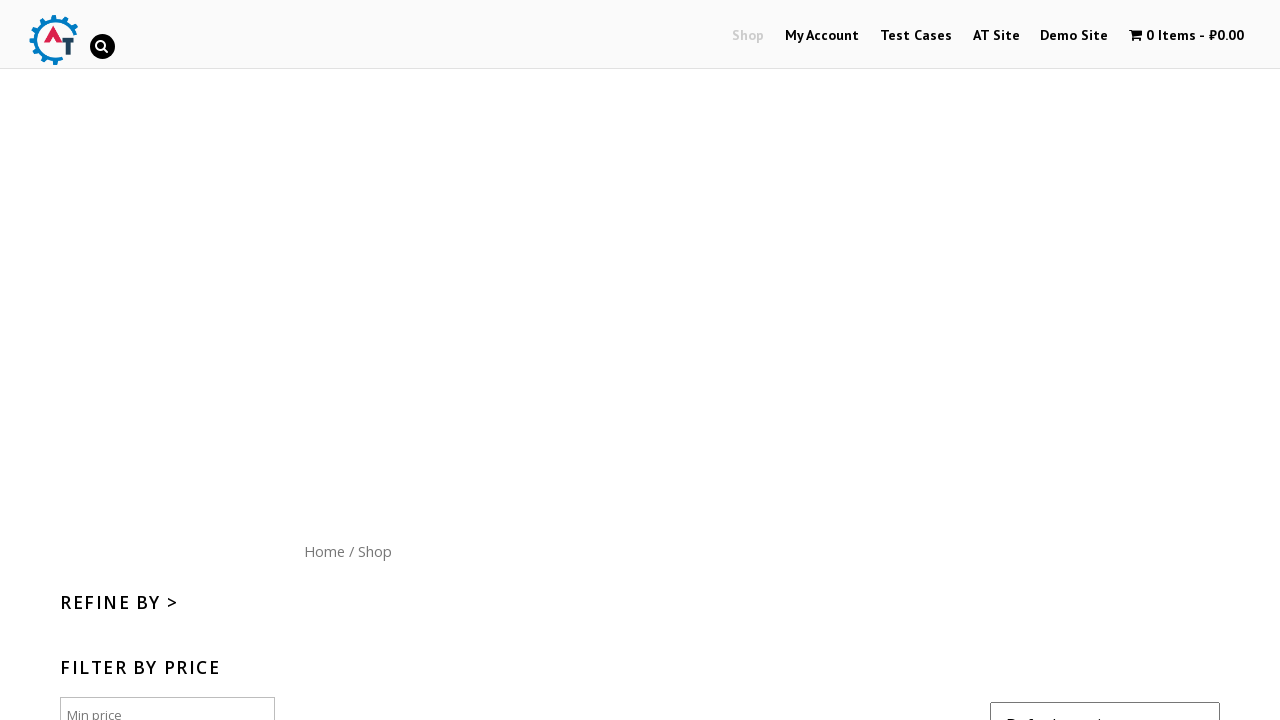

Scrolled down 300px on shop page
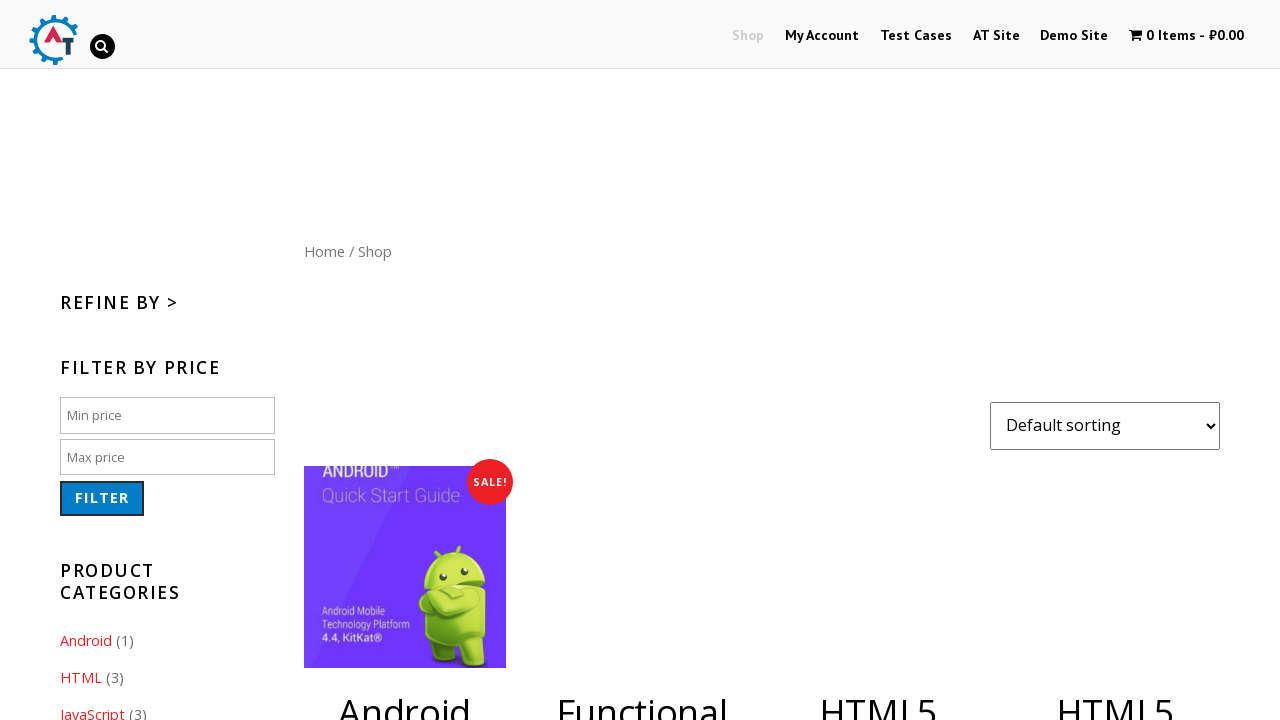

Waited for product item to load
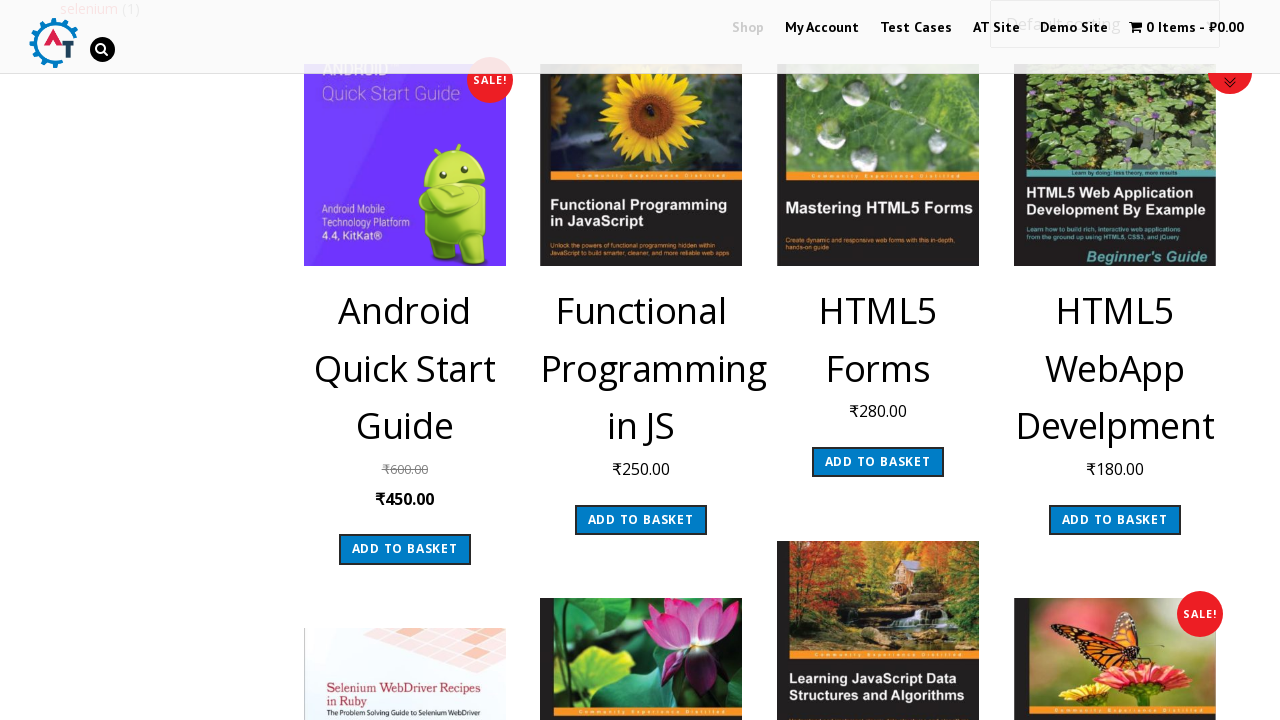

Clicked 'Add to cart' button for the fourth product at (1115, 520) on .products.masonry-done li:nth-child(4) a:nth-child(2)
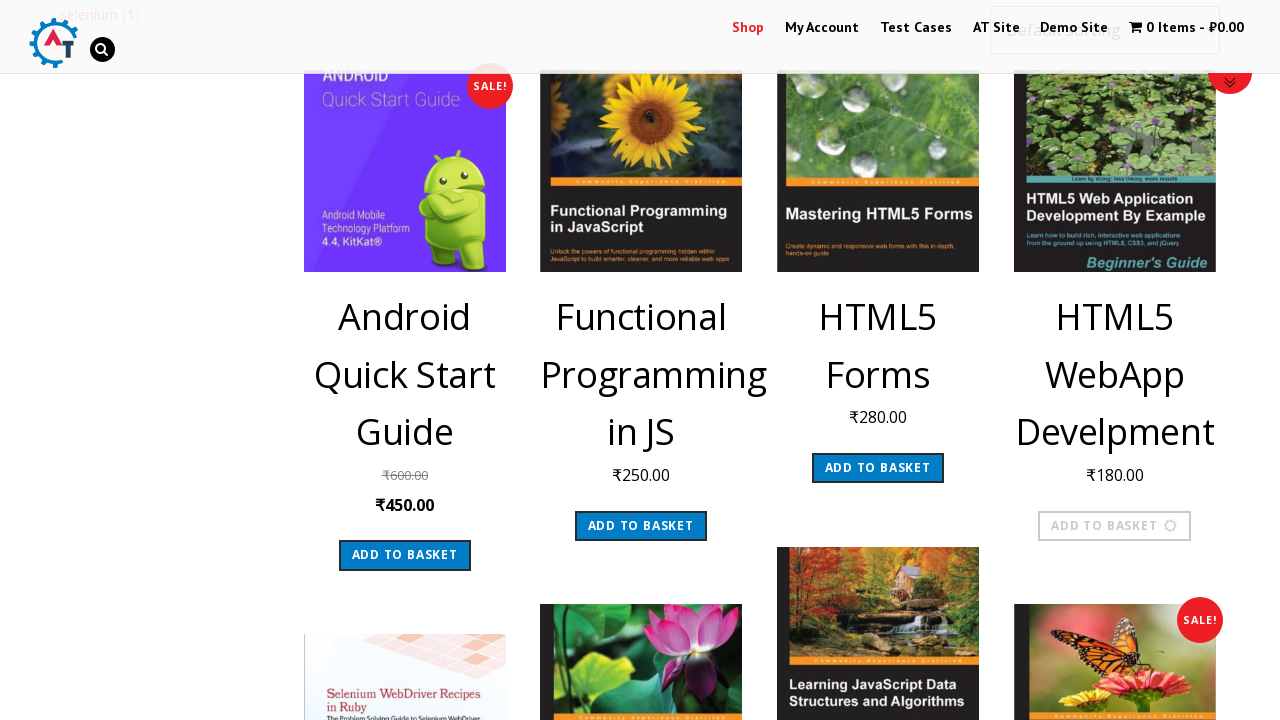

Waited 2 seconds for cart update
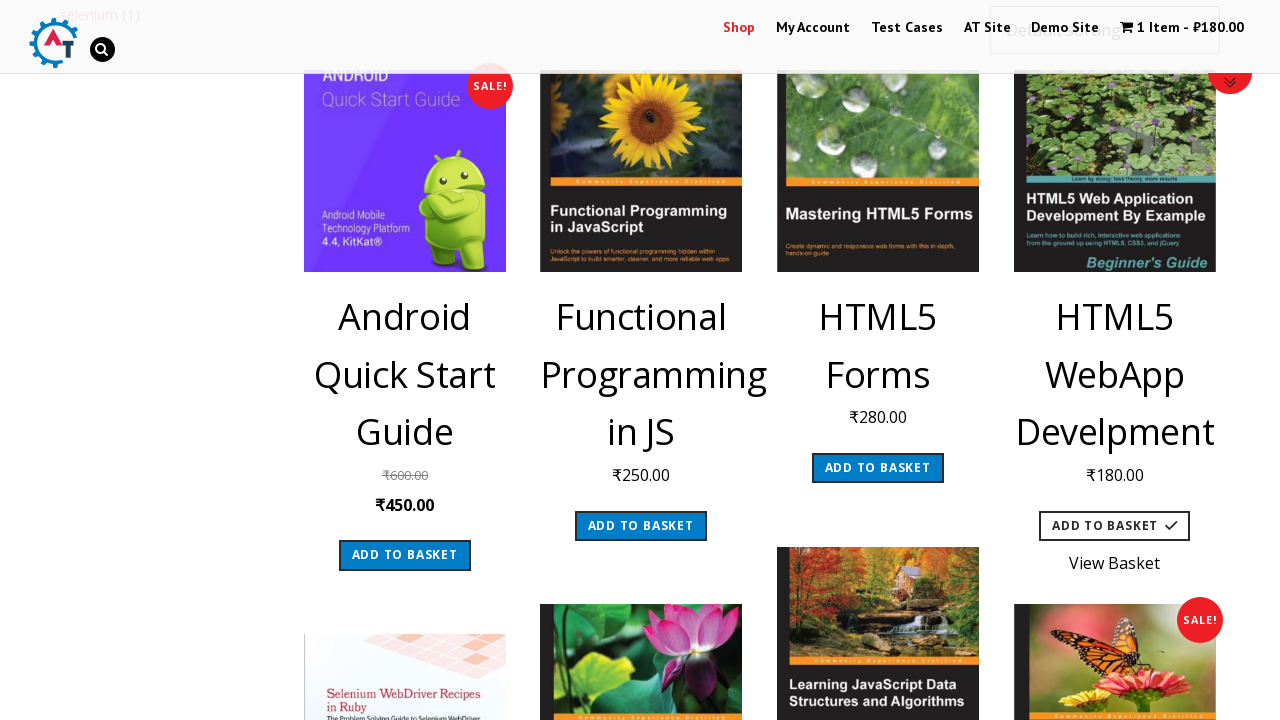

Clicked cart icon to open cart at (1182, 28) on .wpmenucart-contents
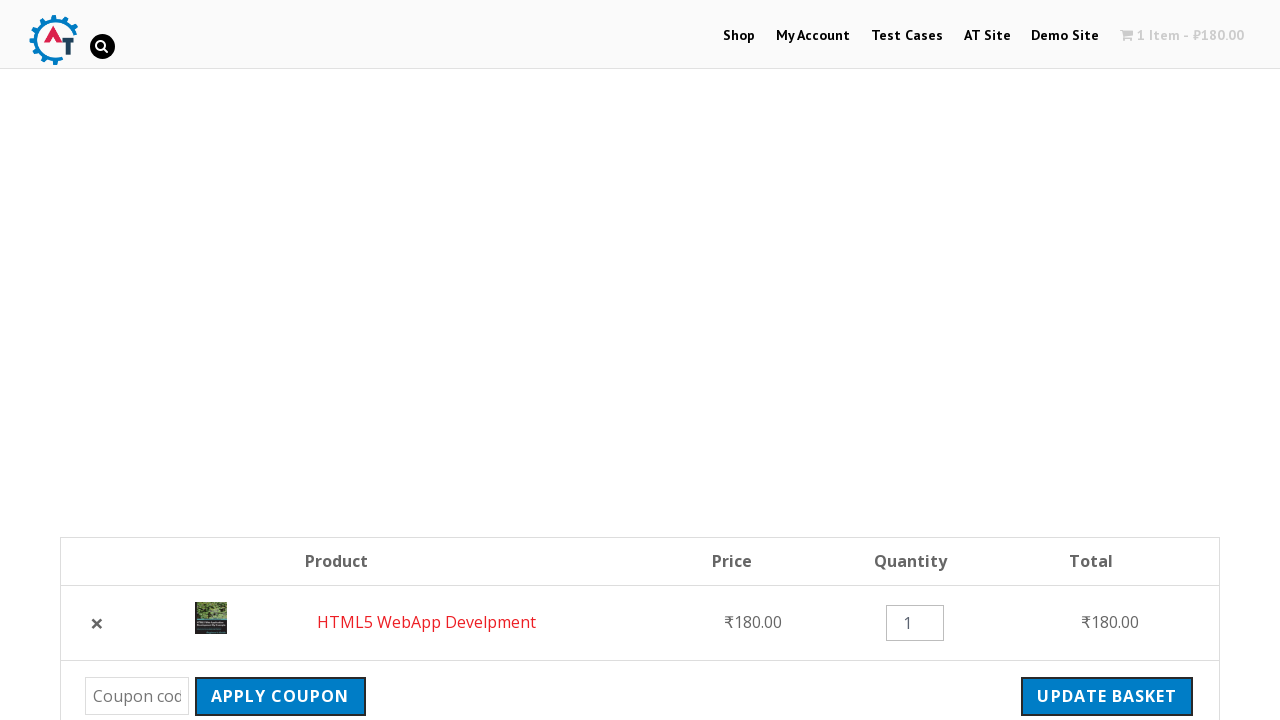

Waited for 'Proceed to Checkout' button to appear
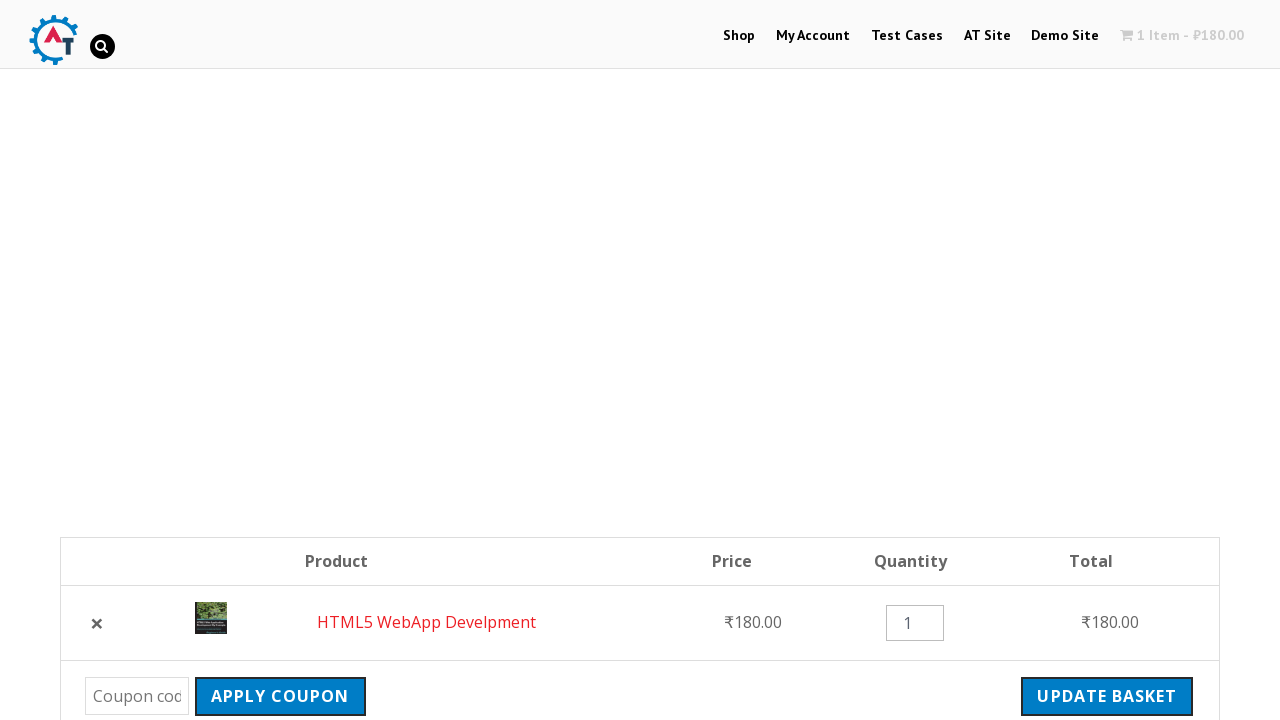

Clicked 'Proceed to Checkout' button at (1098, 360) on .wc-proceed-to-checkout a
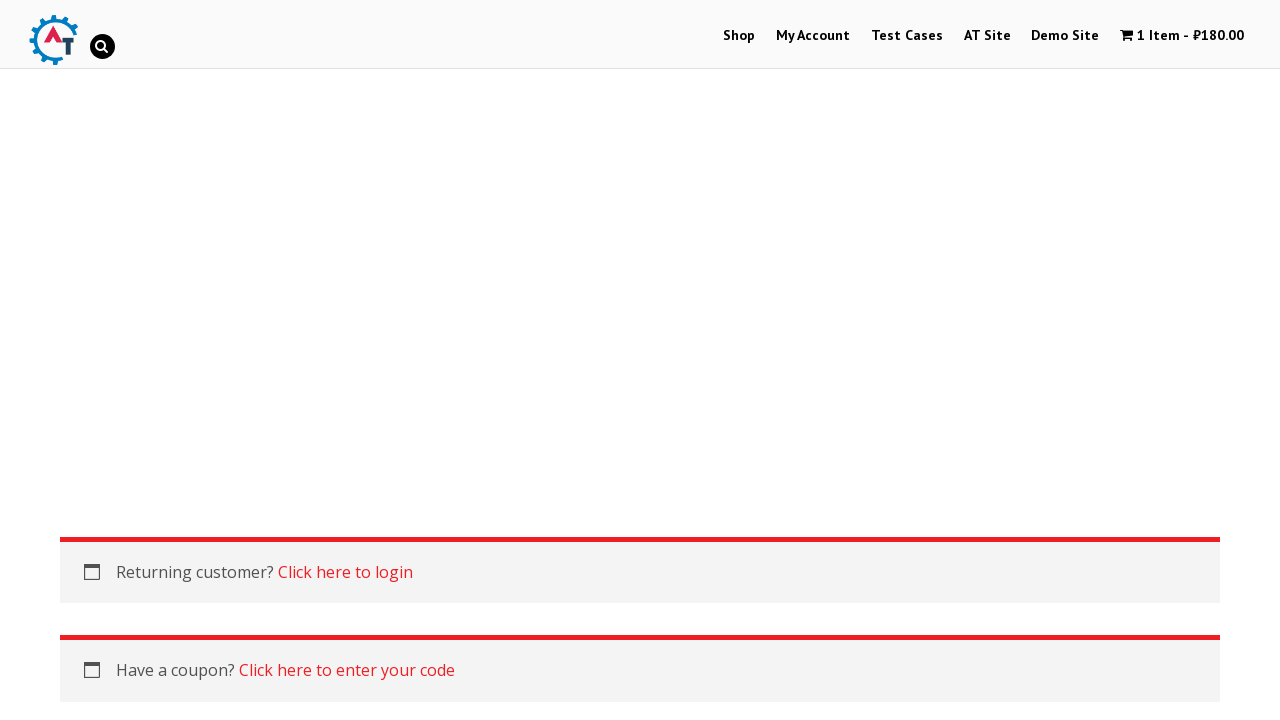

Waited for billing form to load
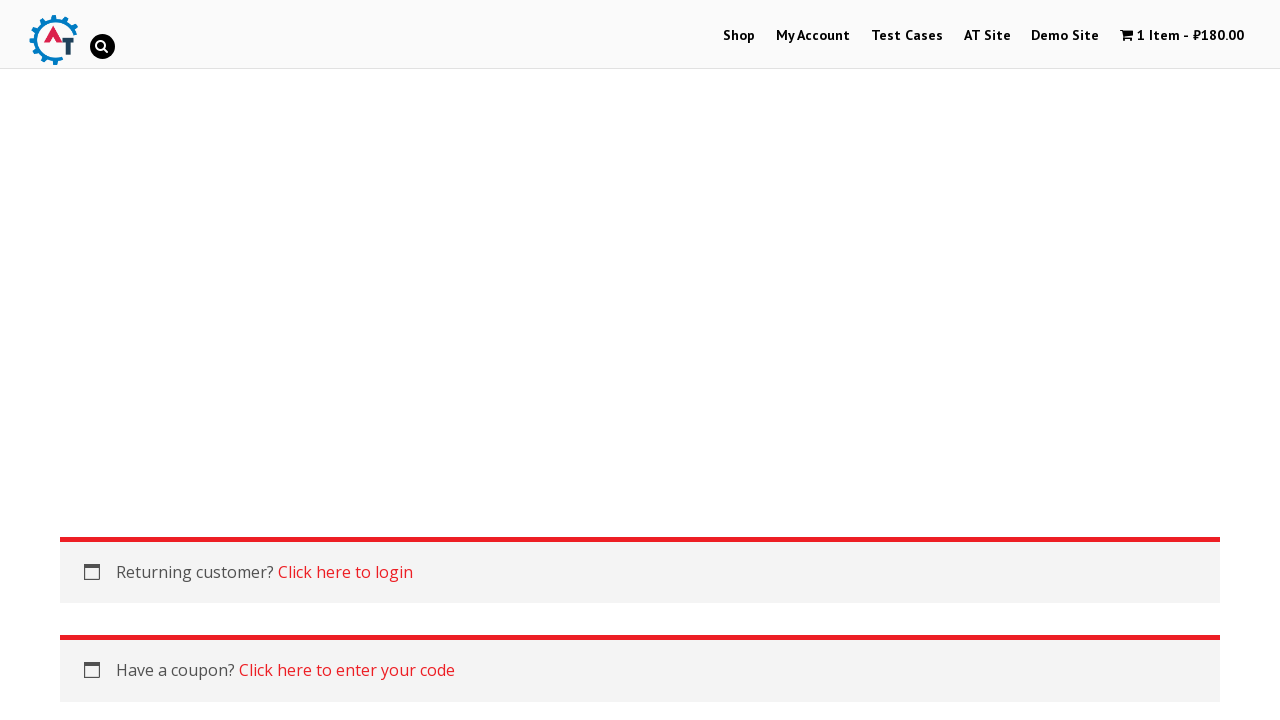

Filled first name field with 'Marcus' on #billing_first_name
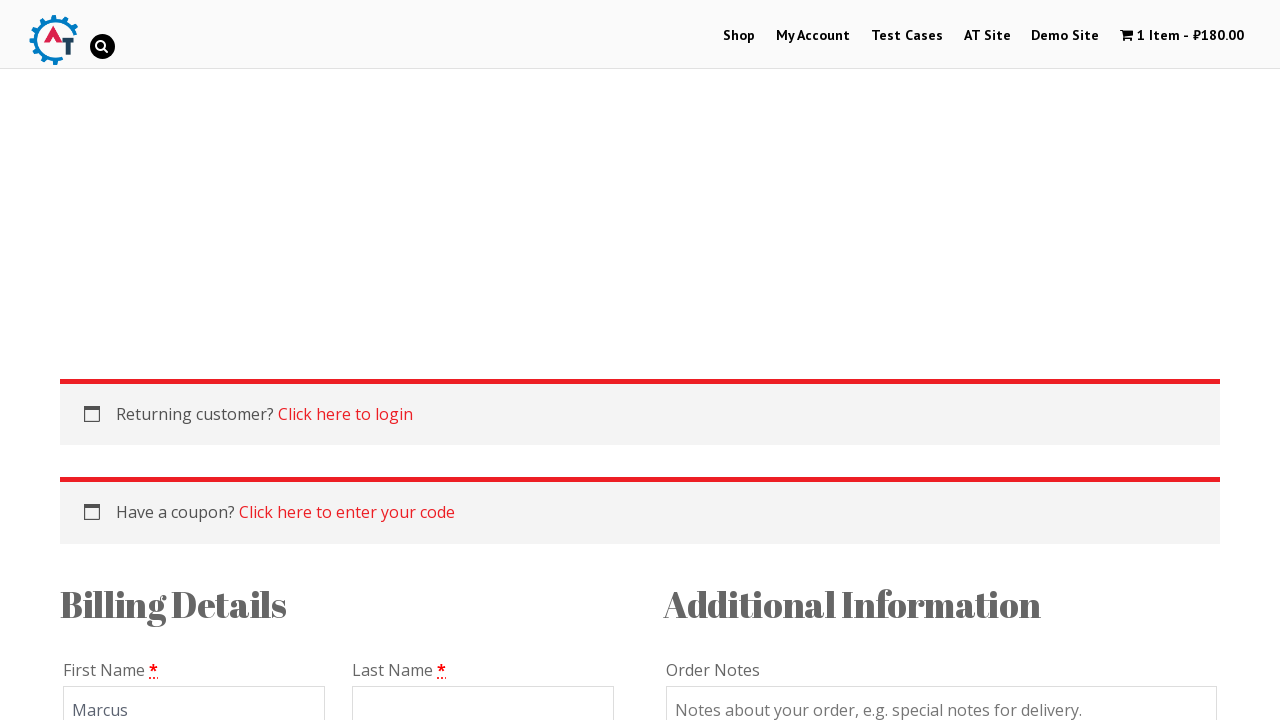

Filled last name field with 'Johnson' on #billing_last_name
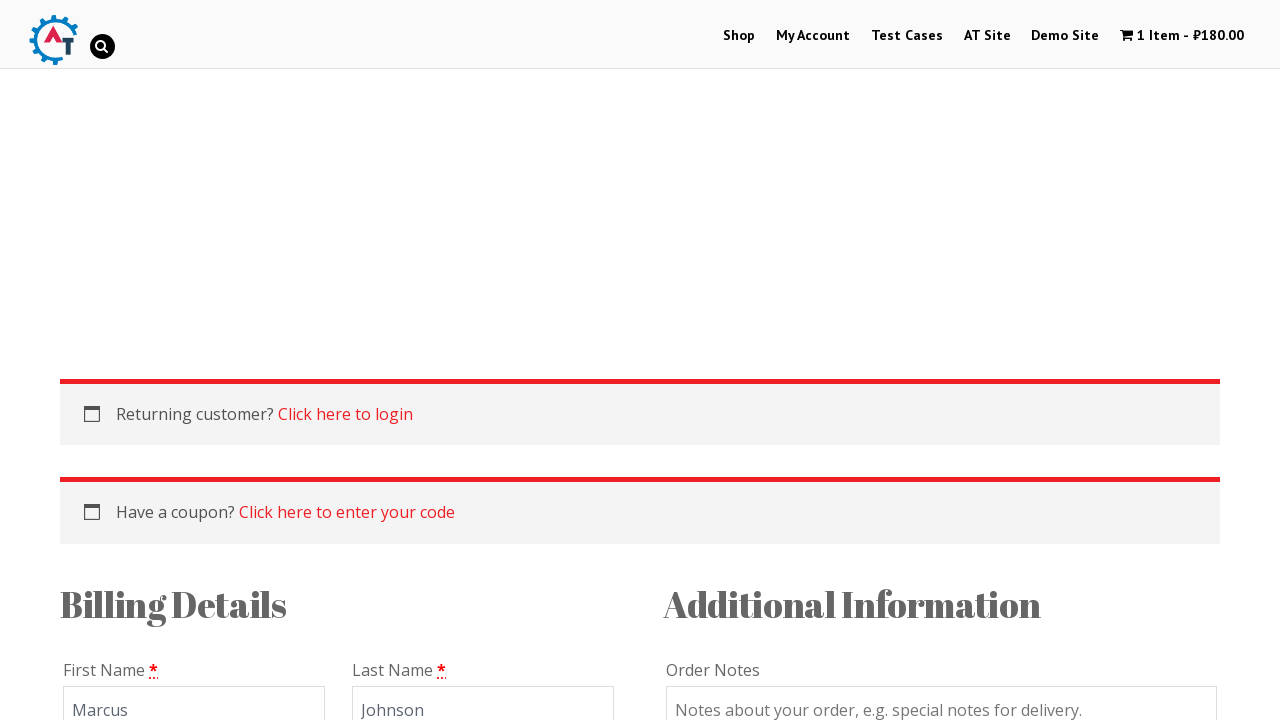

Filled email field with 'marcus.johnson@example.com' on #billing_email
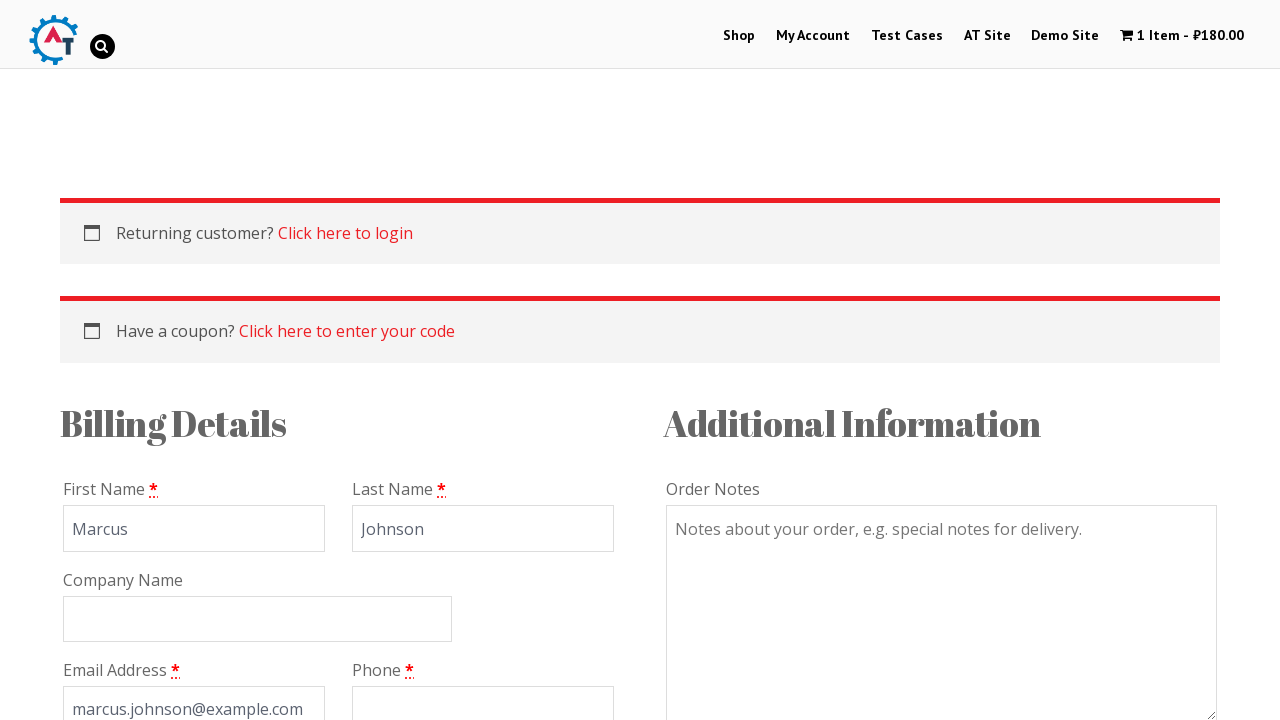

Filled phone field with '5551234567' on #billing_phone
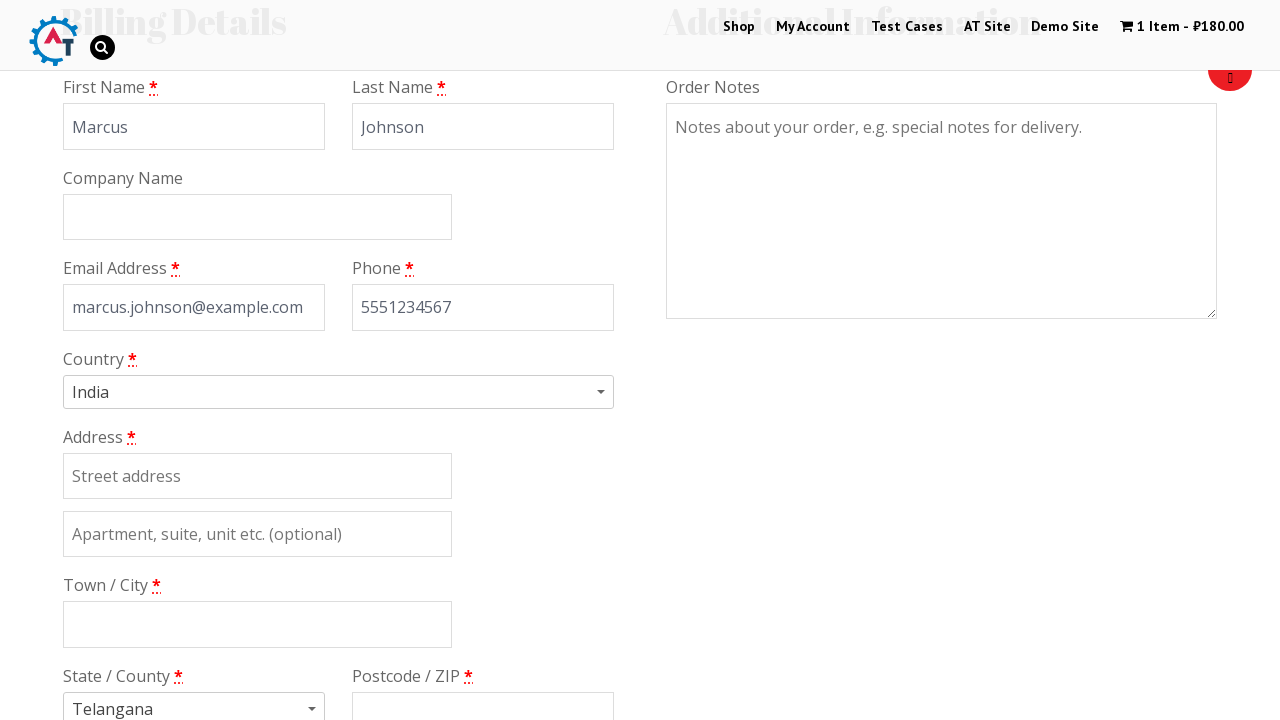

Clicked country dropdown selector at (338, 392) on #s2id_billing_country
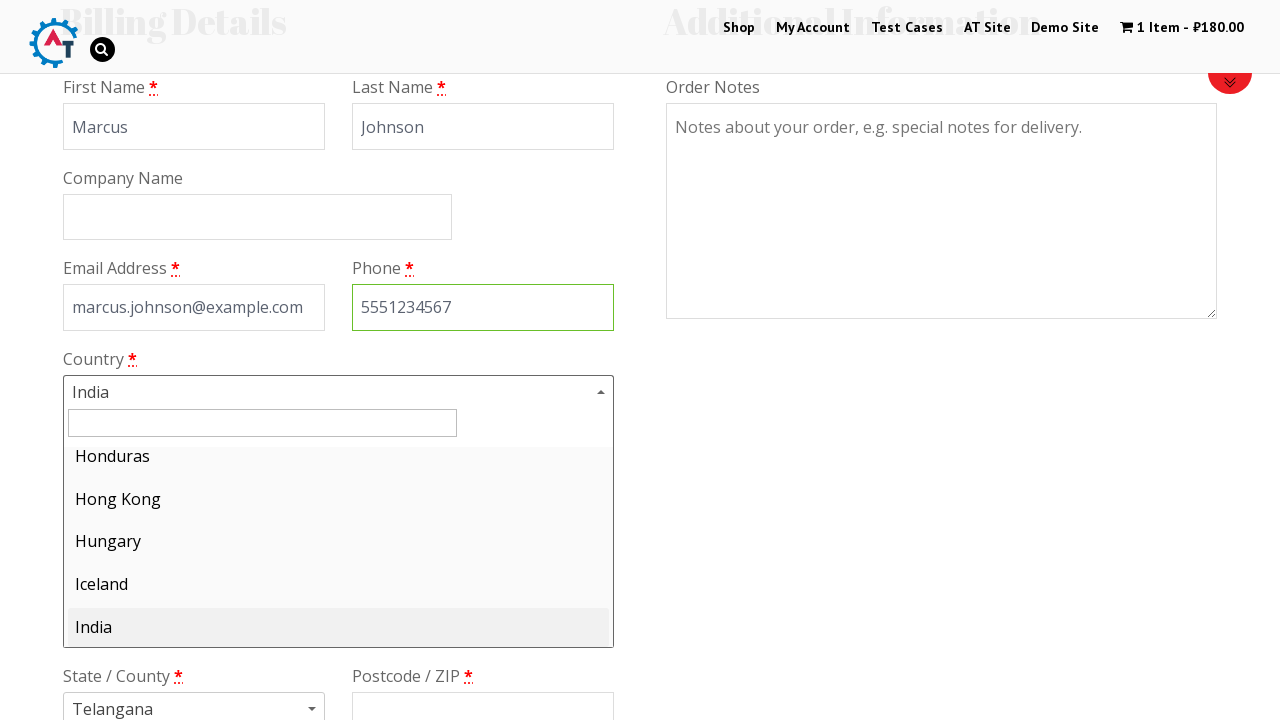

Typed 'Russia' in country search field on #s2id_autogen1_search
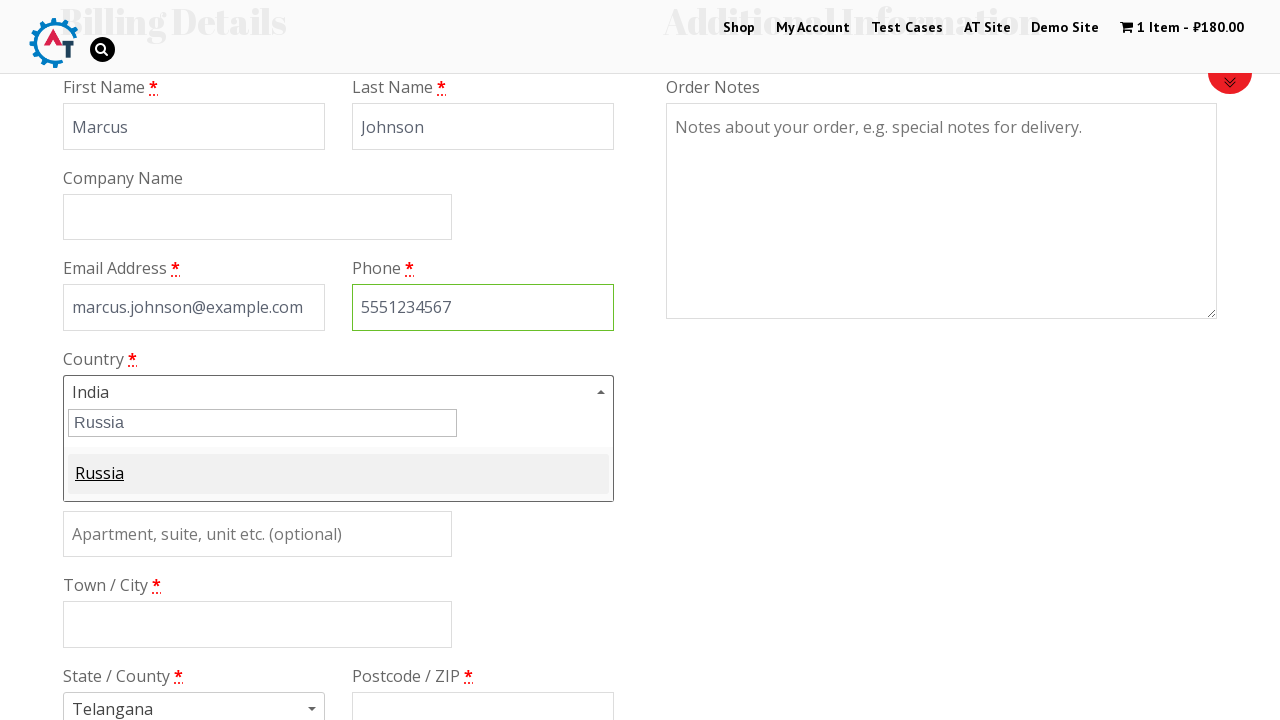

Waited for country dropdown result to appear
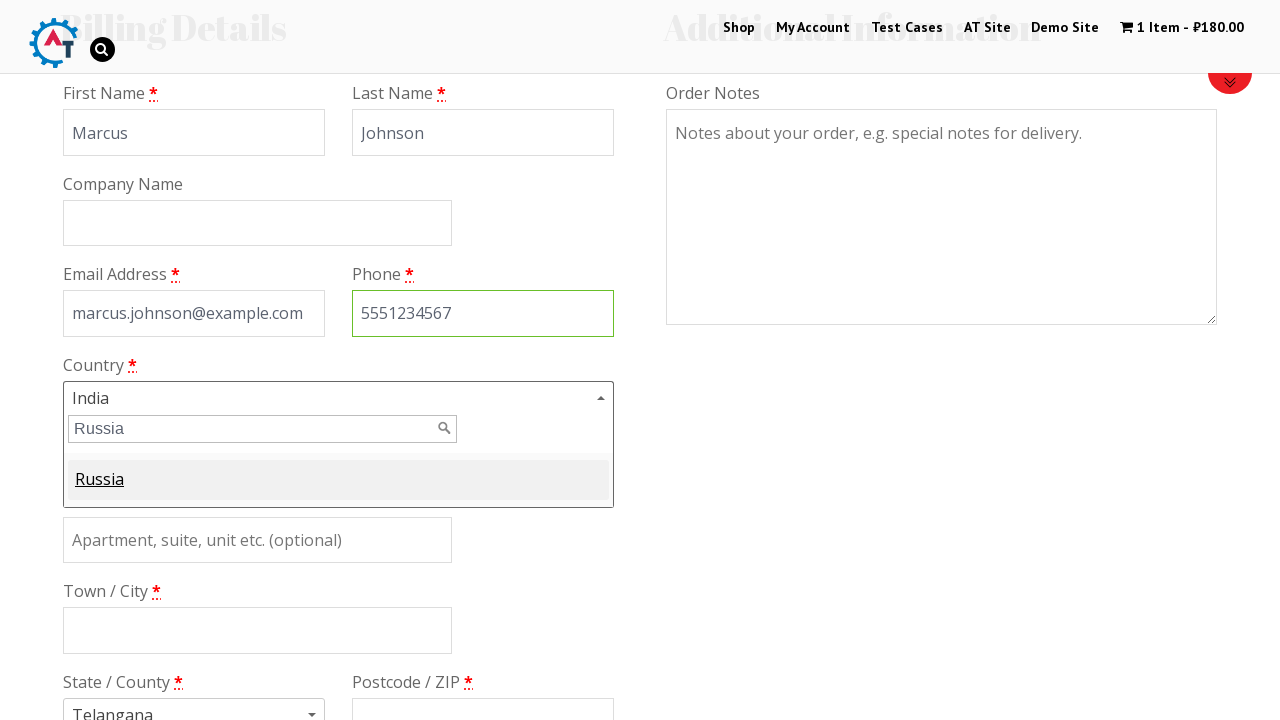

Selected Russia from country dropdown at (338, 480) on .select2-result-label
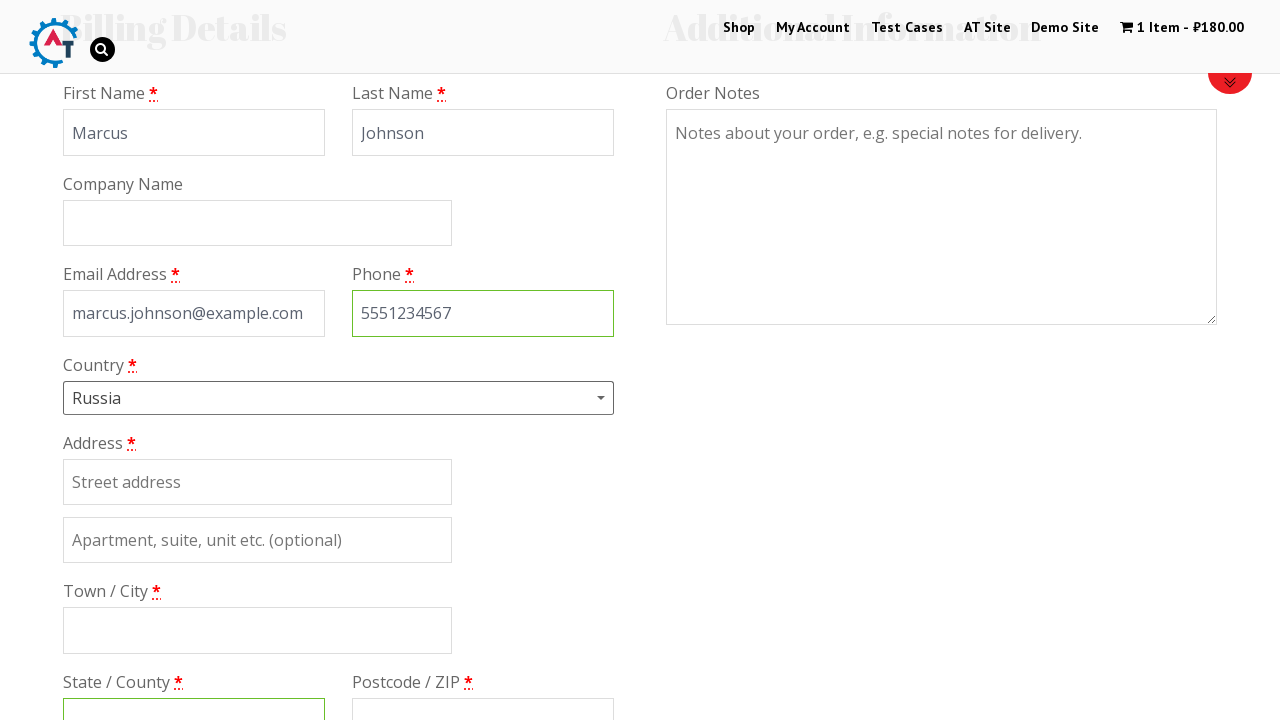

Filled address field with '123 Test Street' on #billing_address_1
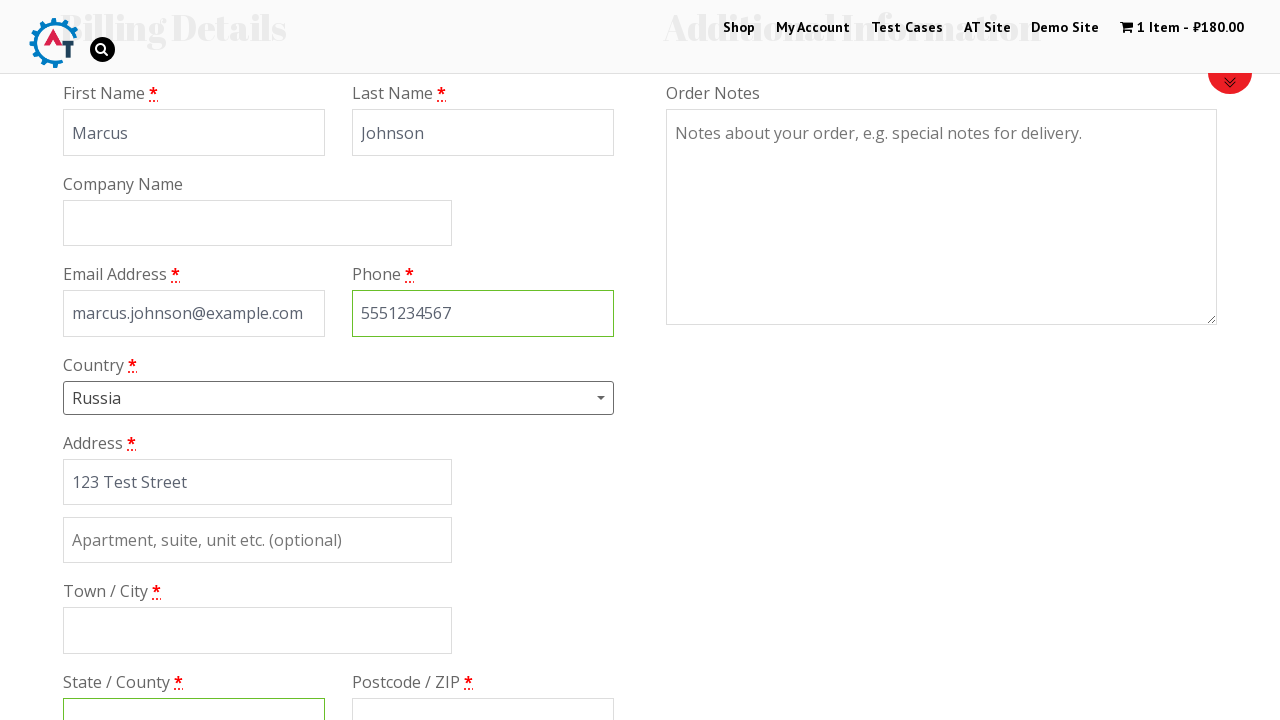

Filled city field with 'Moscow' on #billing_city
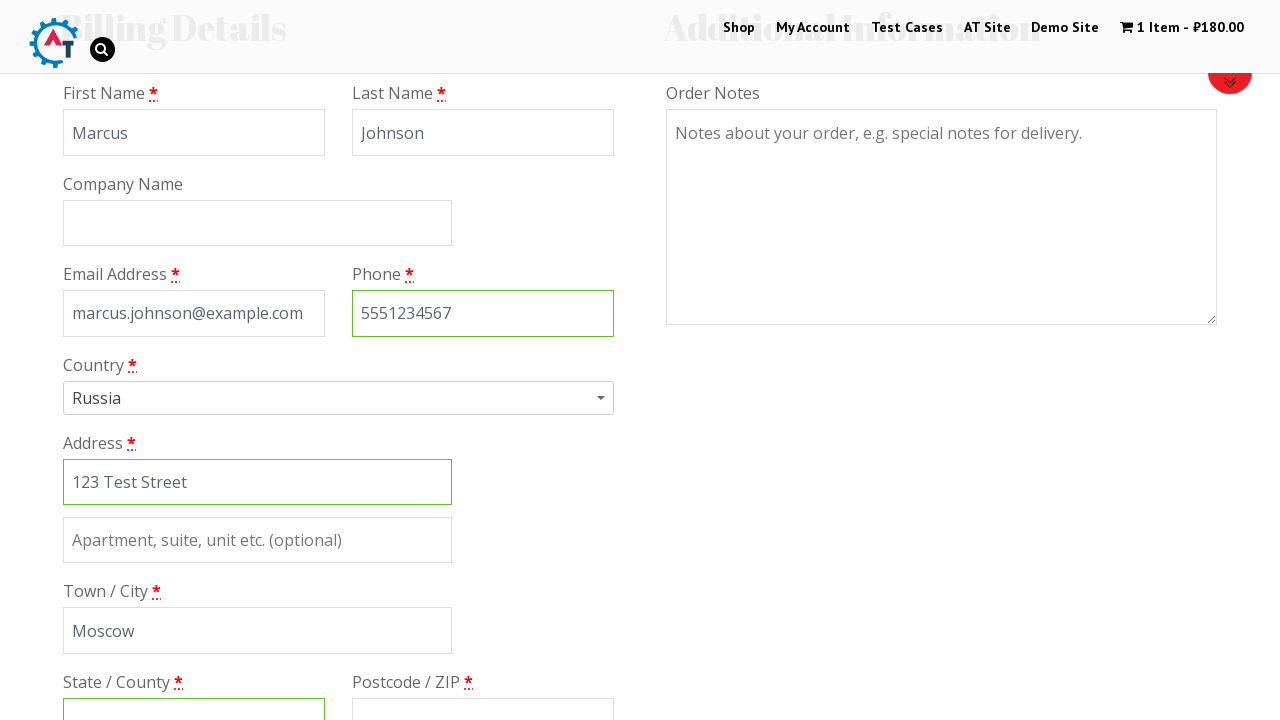

Filled state field with 'Moscow Oblast' on #billing_state
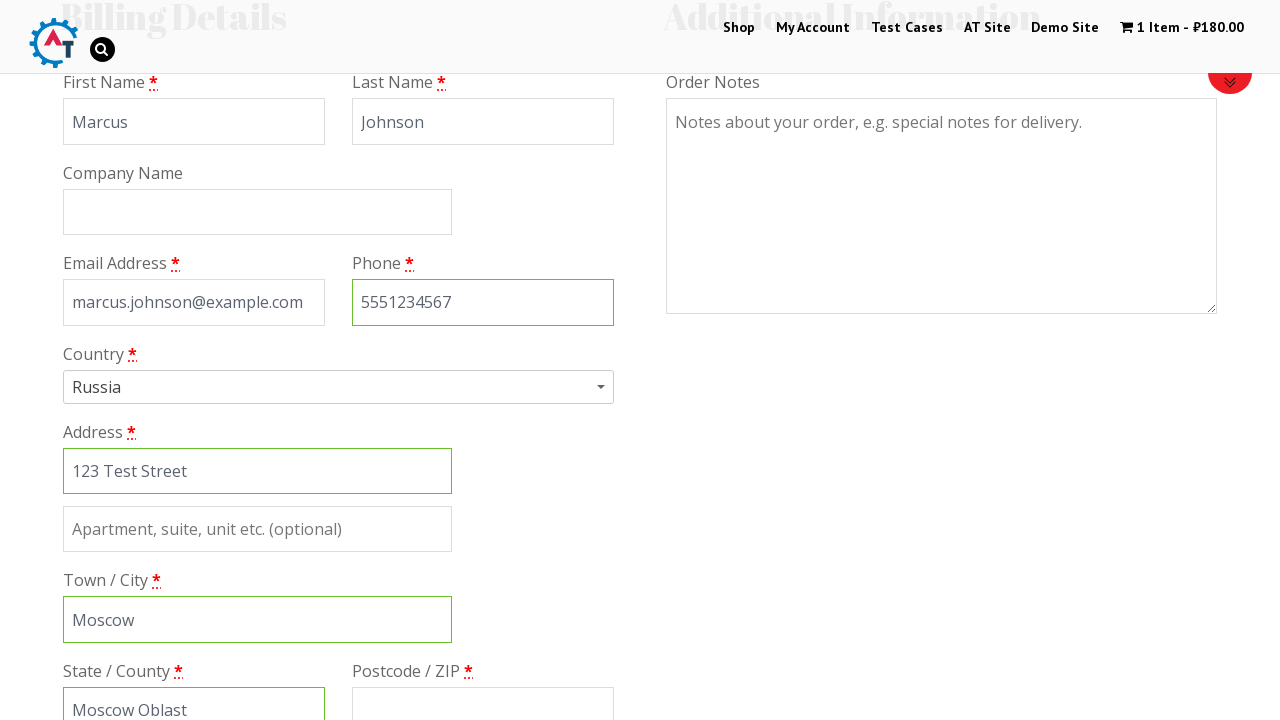

Filled postcode field with '101000' on #billing_postcode
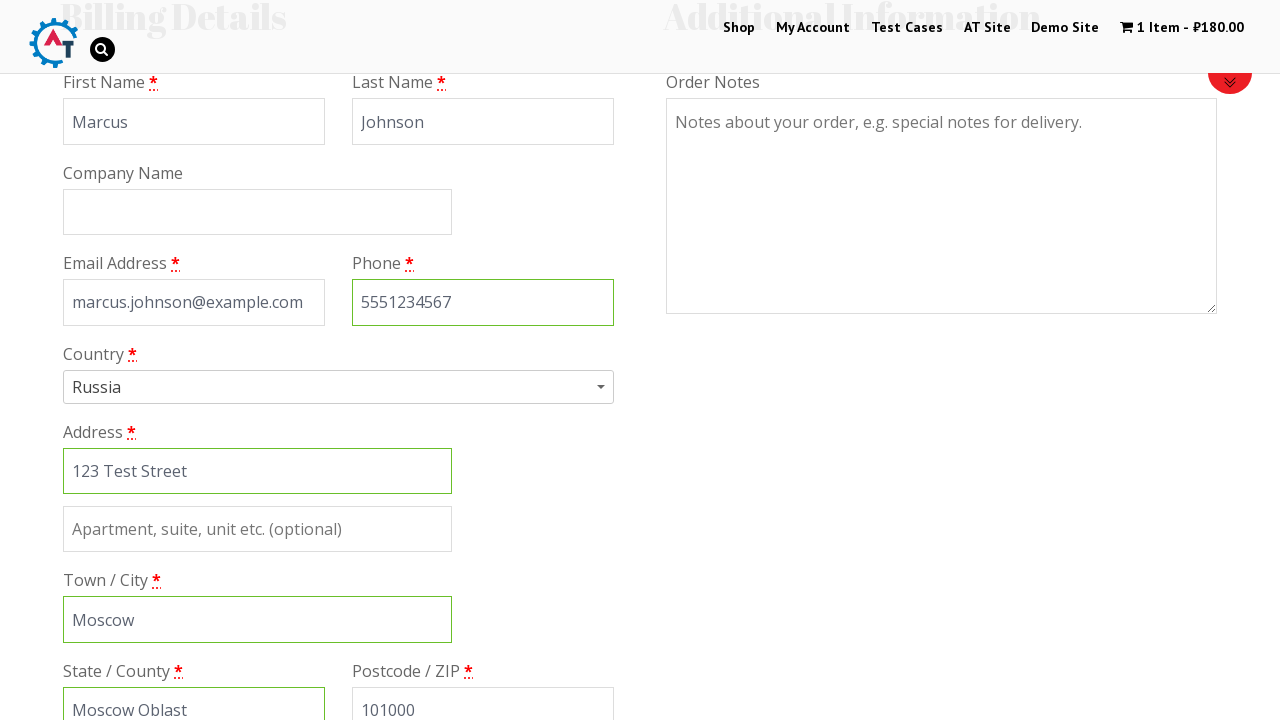

Scrolled down 600px to reveal payment section
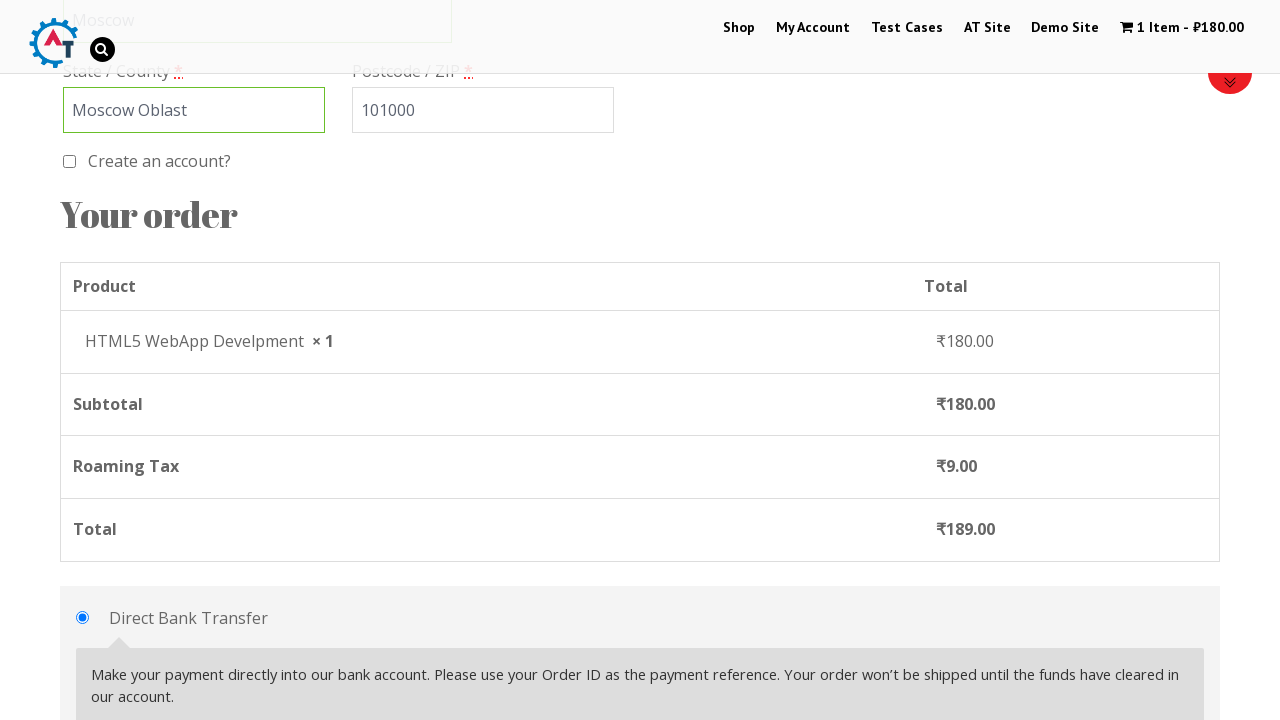

Waited 2 seconds for payment section to stabilize
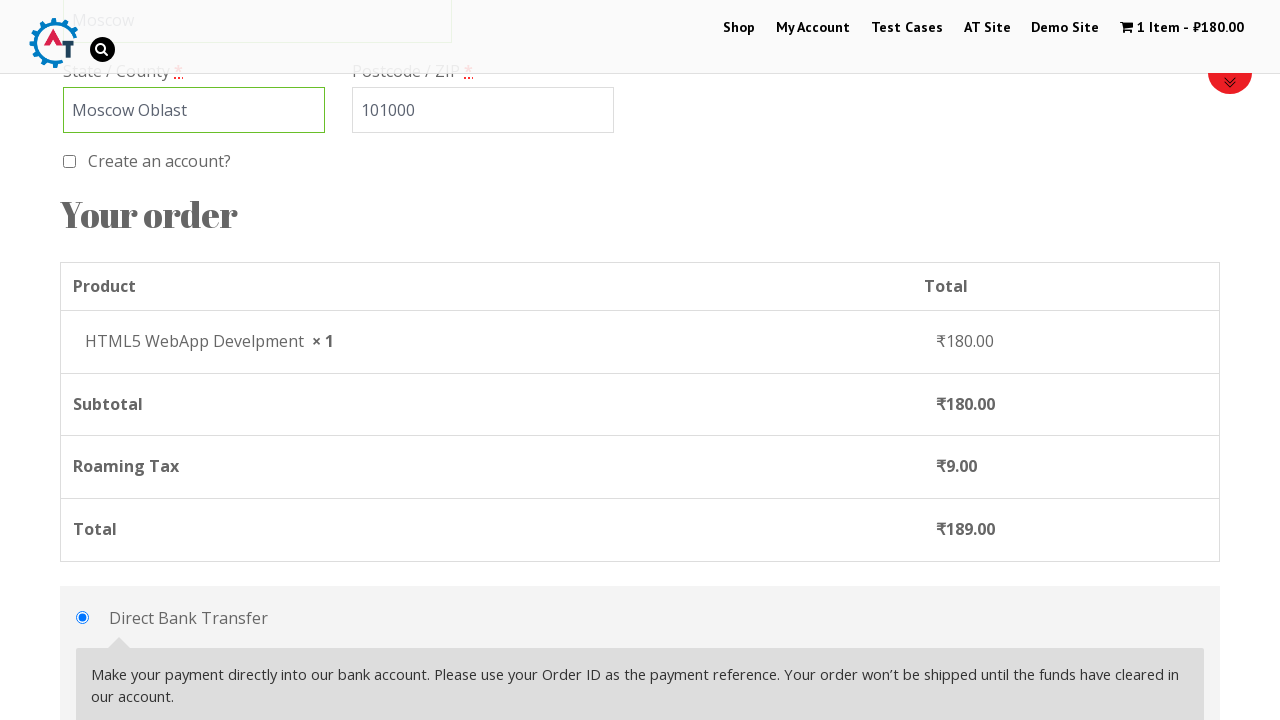

Selected 'Check' as payment method at (82, 360) on #payment_method_cheque
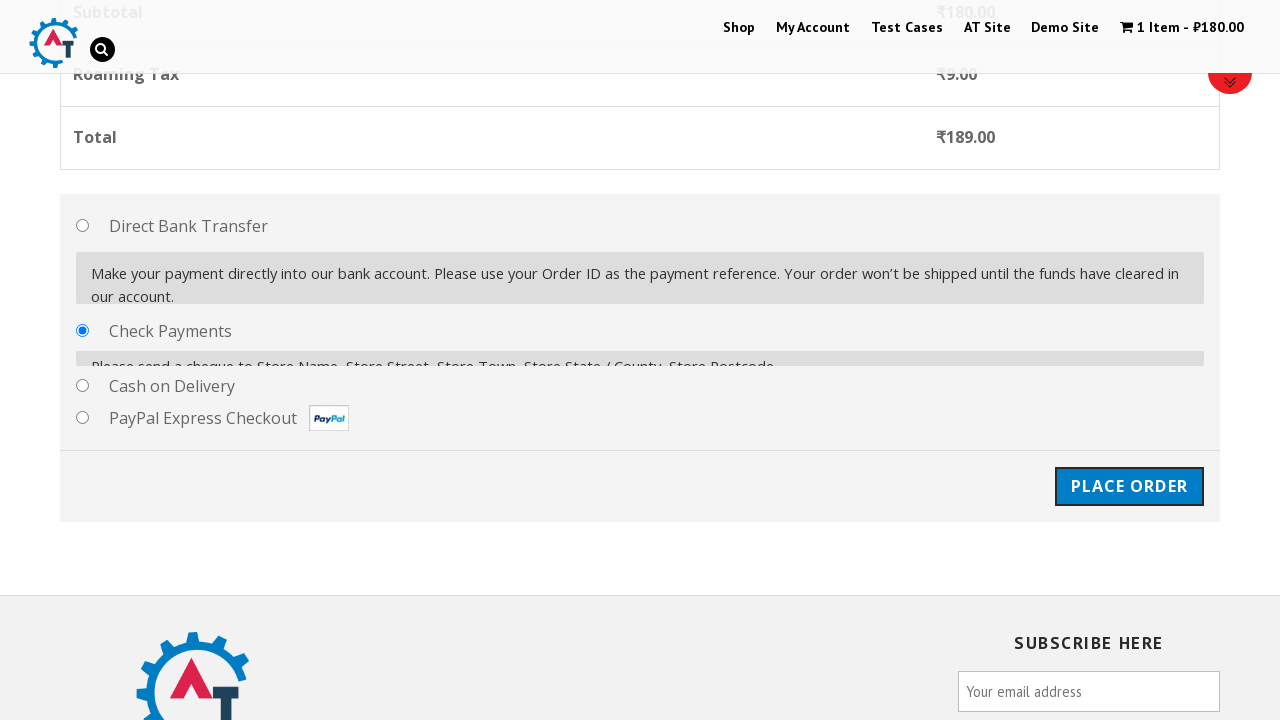

Clicked 'Place Order' button at (1129, 471) on #place_order
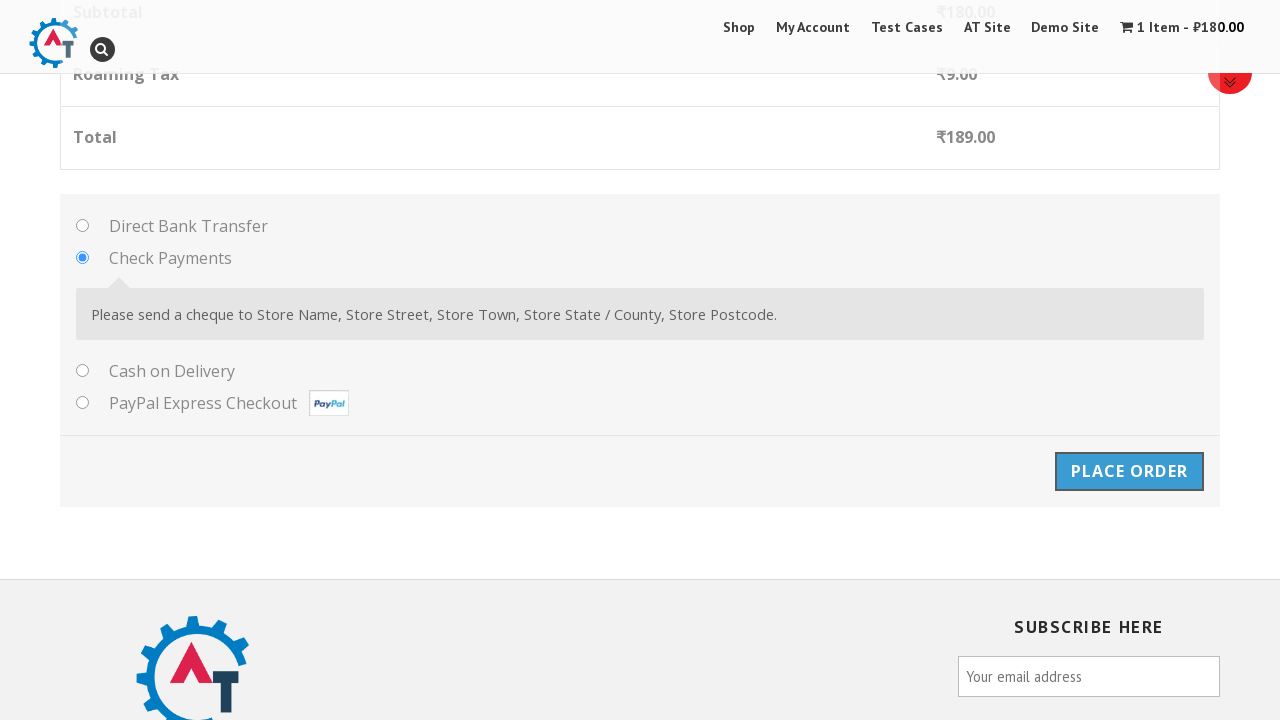

Order confirmation page loaded successfully
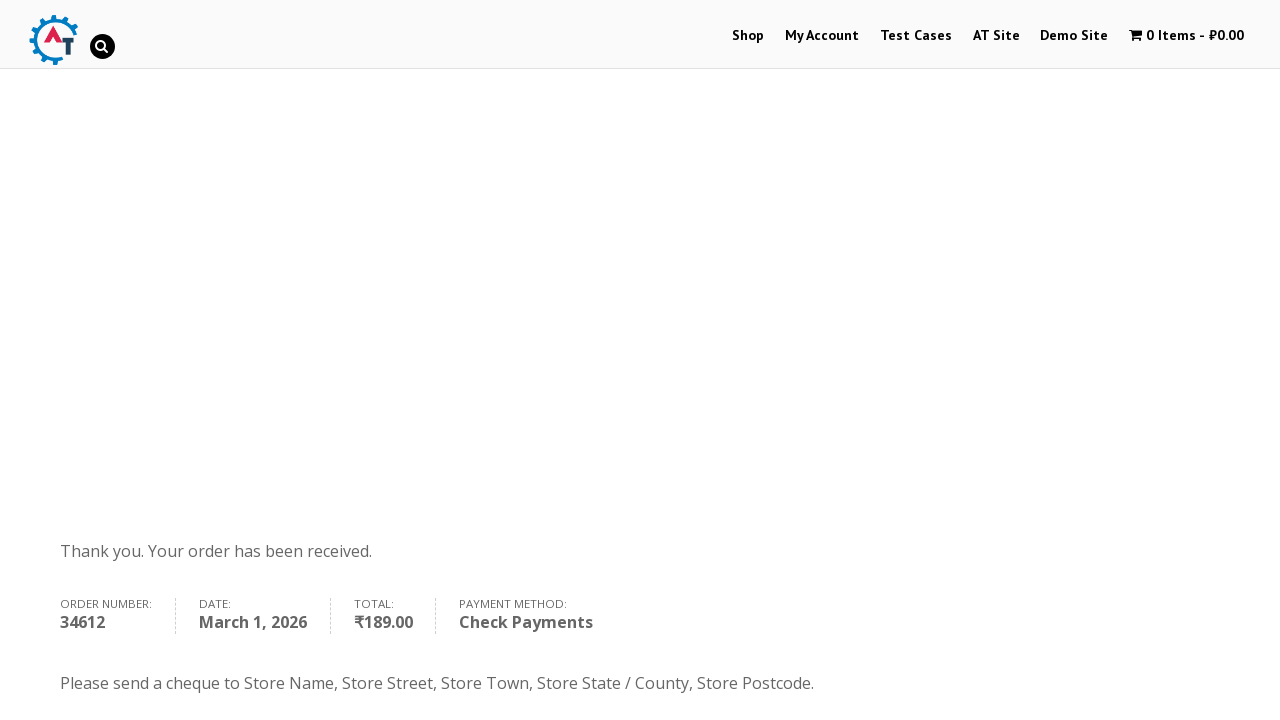

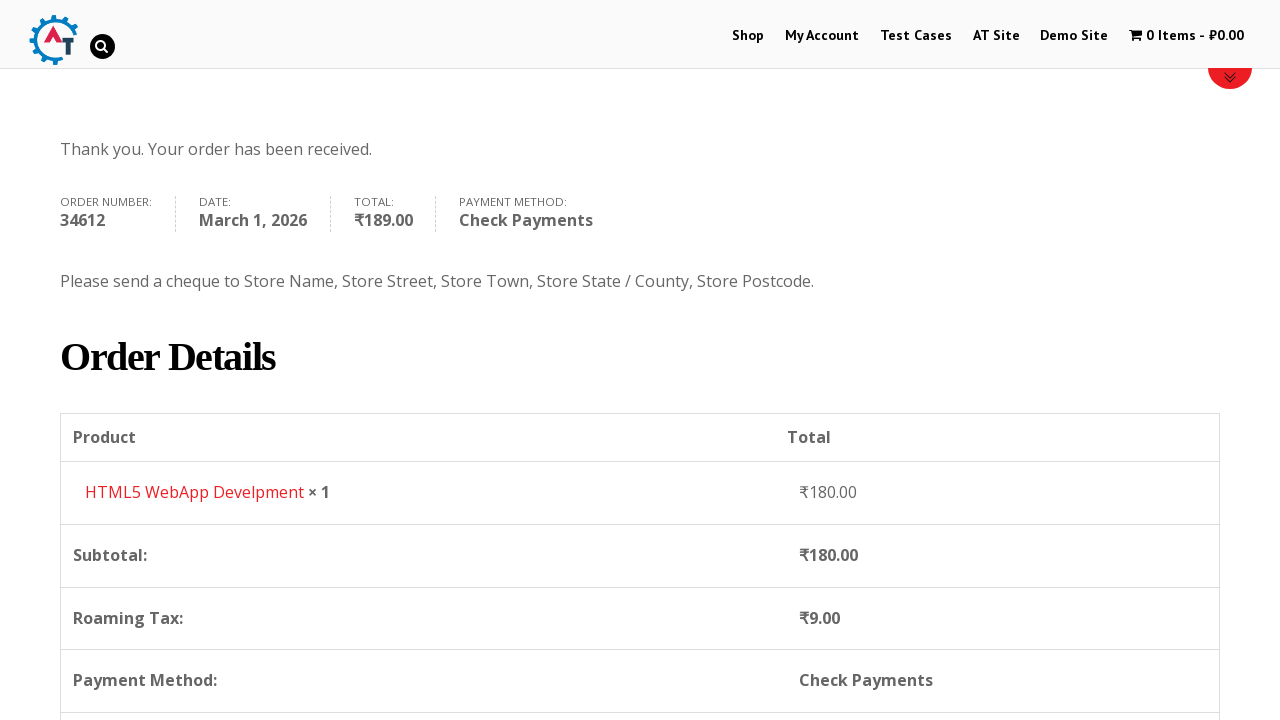